Tests zoom functionality on a whiteboard application by creating a private board, drawing a rectangle using mouse drag actions, and then clicking the zoom tool to zoom in on the canvas.

Starting URL: https://wbo.ophir.dev/

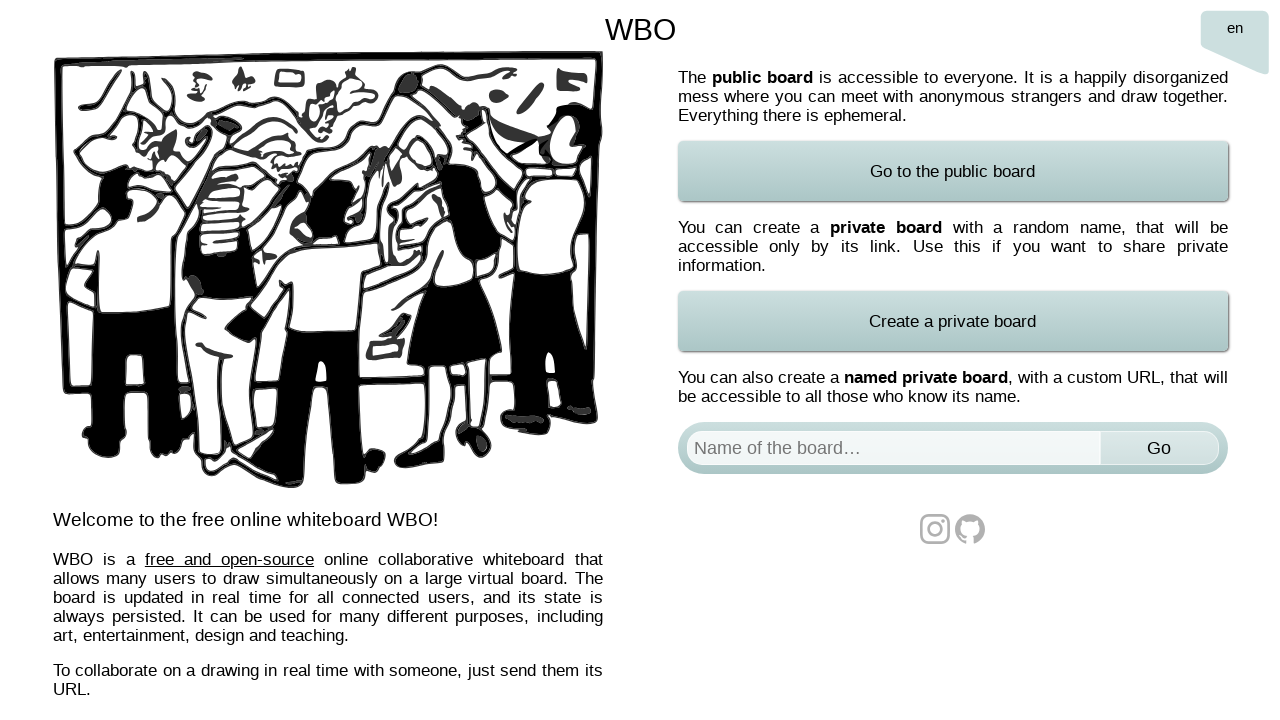

Waited for page to load
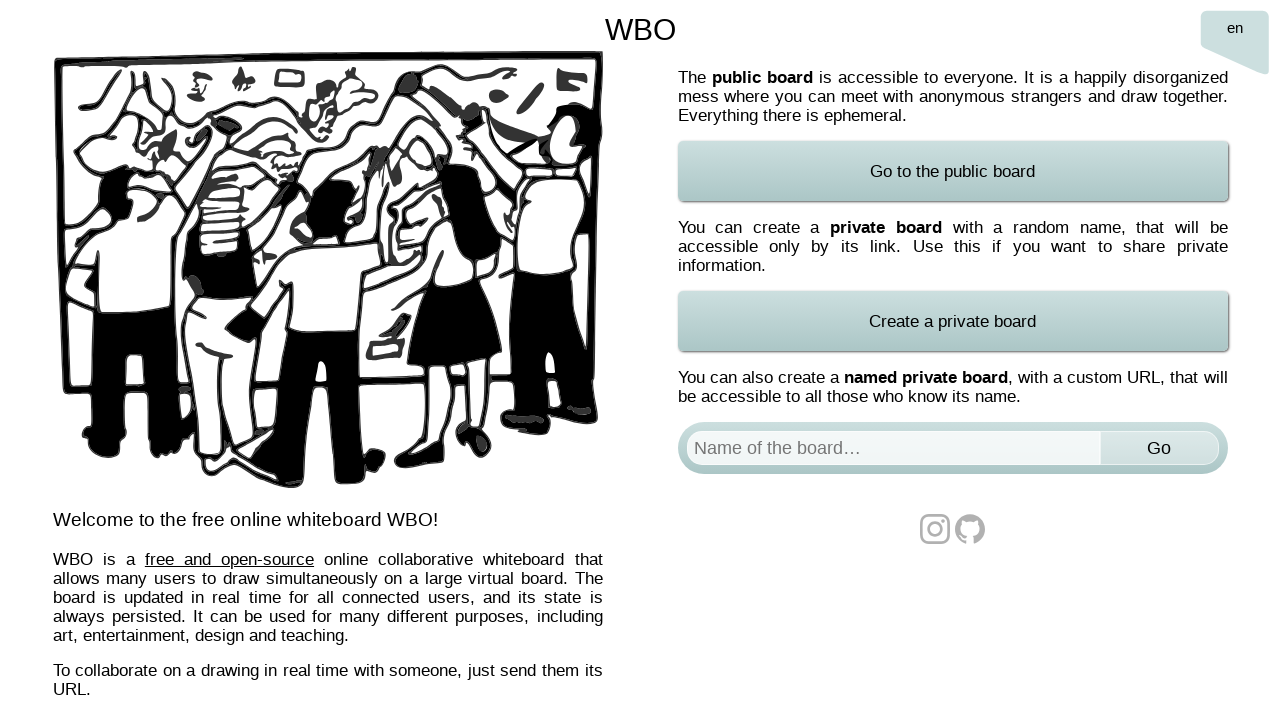

Filled board name field with 'Test Board 7493' on #board
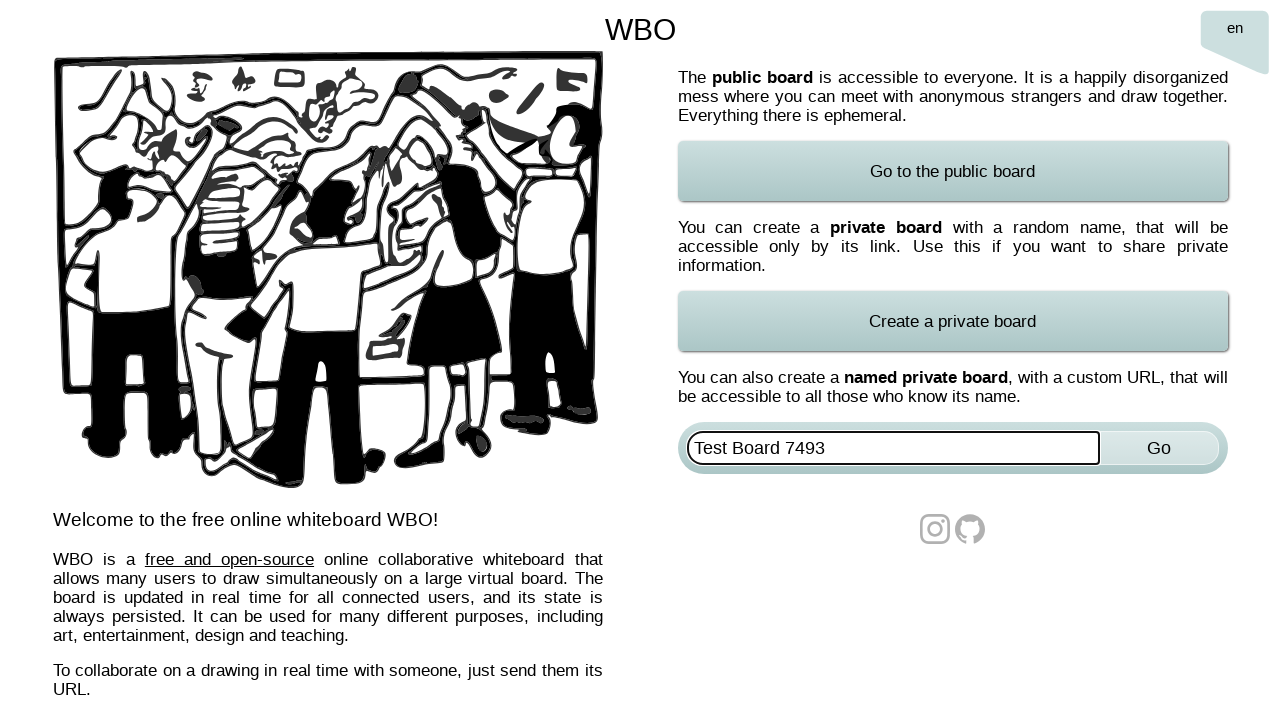

Clicked Go button to create private board at (1159, 448) on xpath=//*[@id="named-board-form"]/input[2]
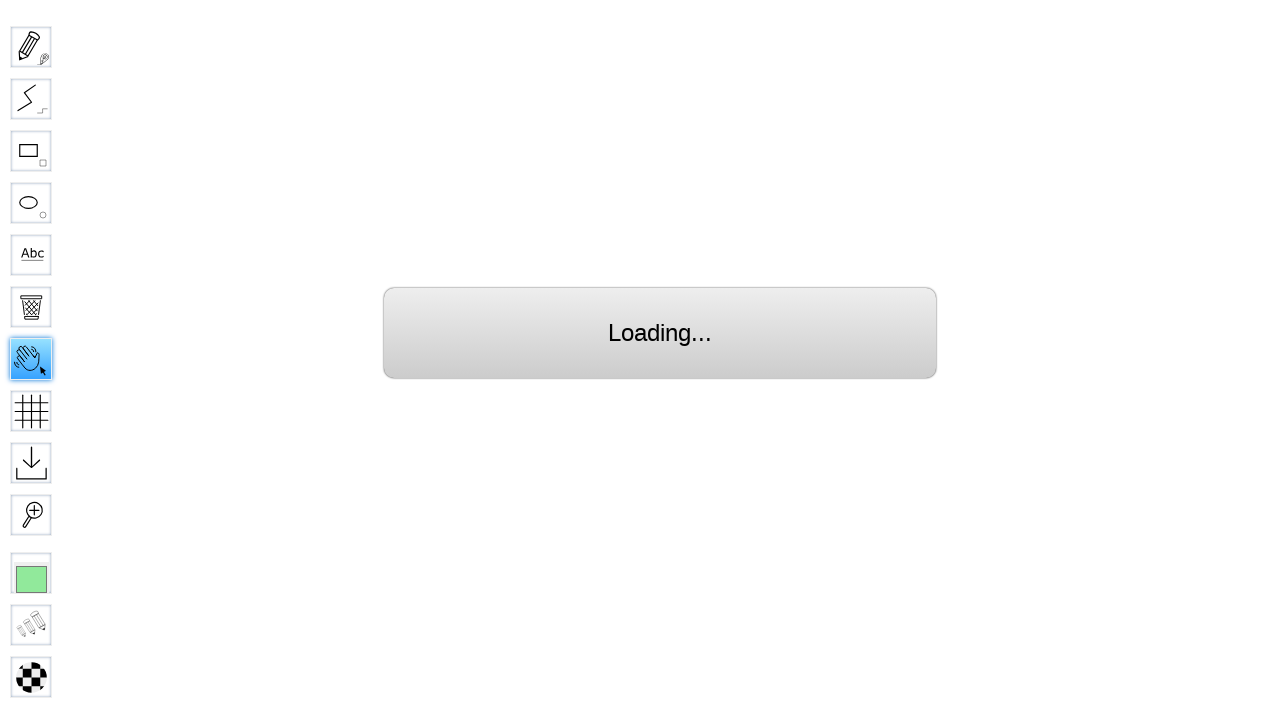

Waited for board to load
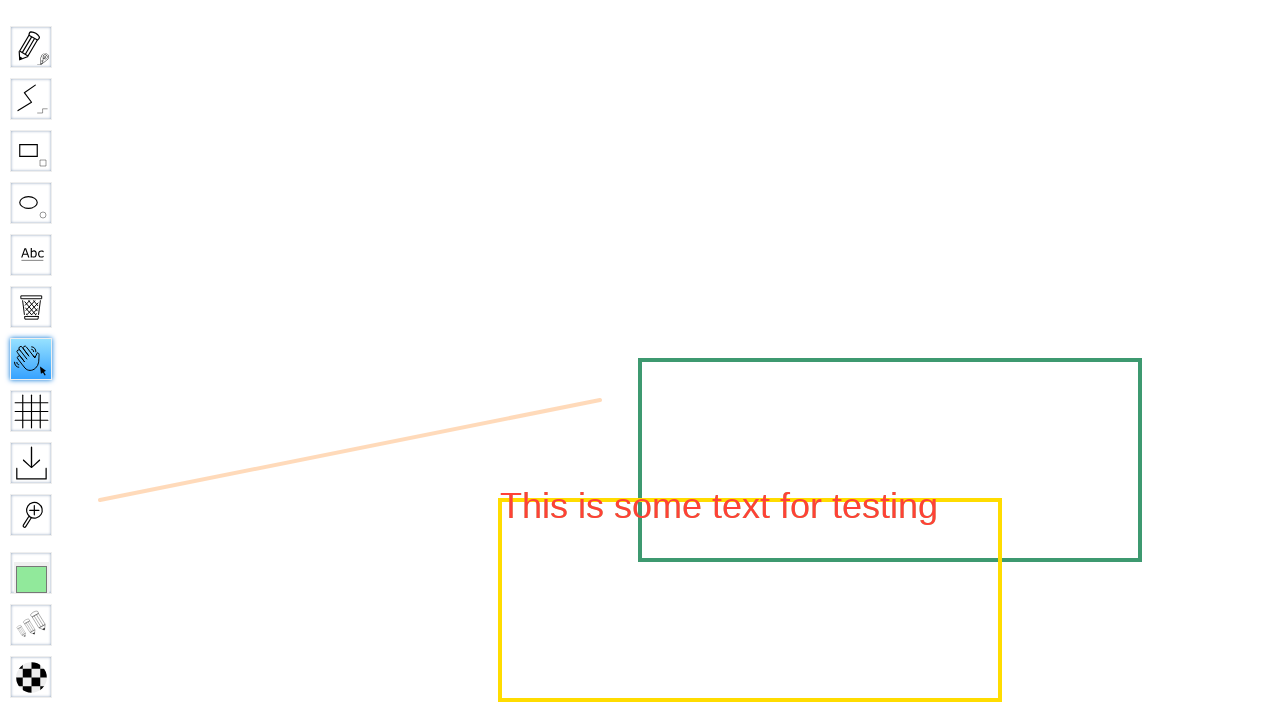

Selected rectangle tool at (31, 151) on #toolID-Rectangle
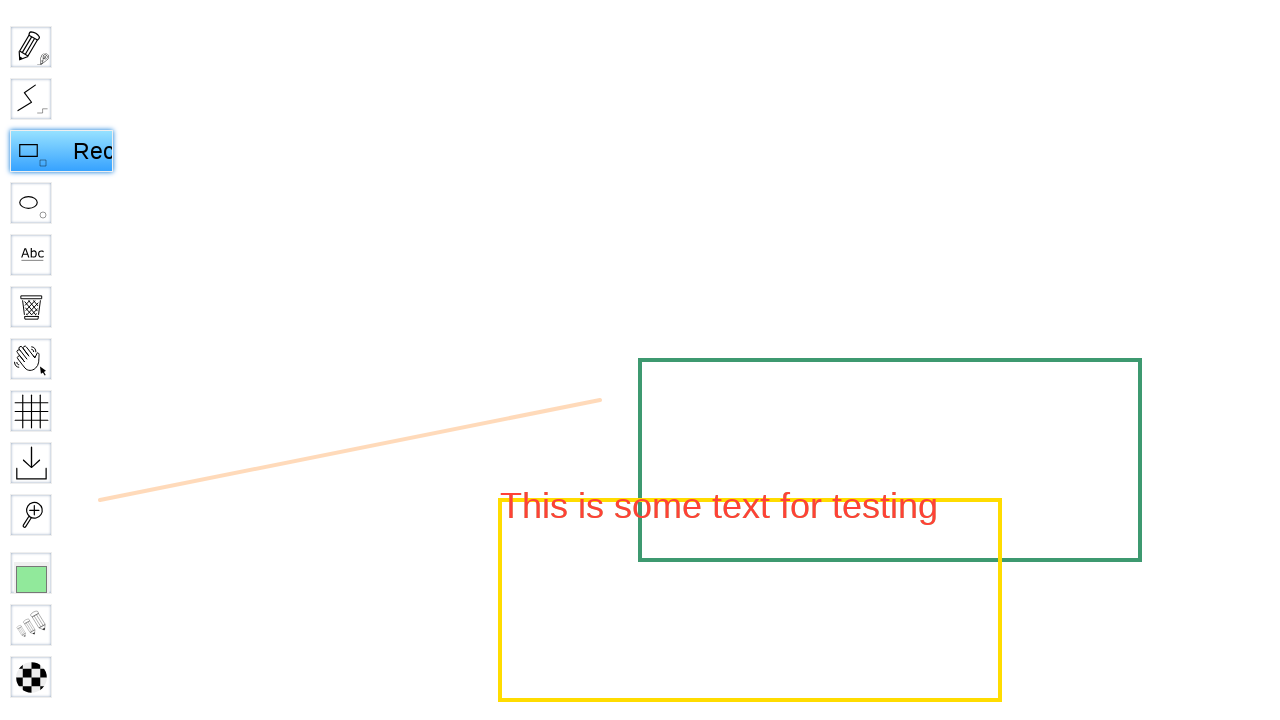

Retrieved canvas element and bounding box
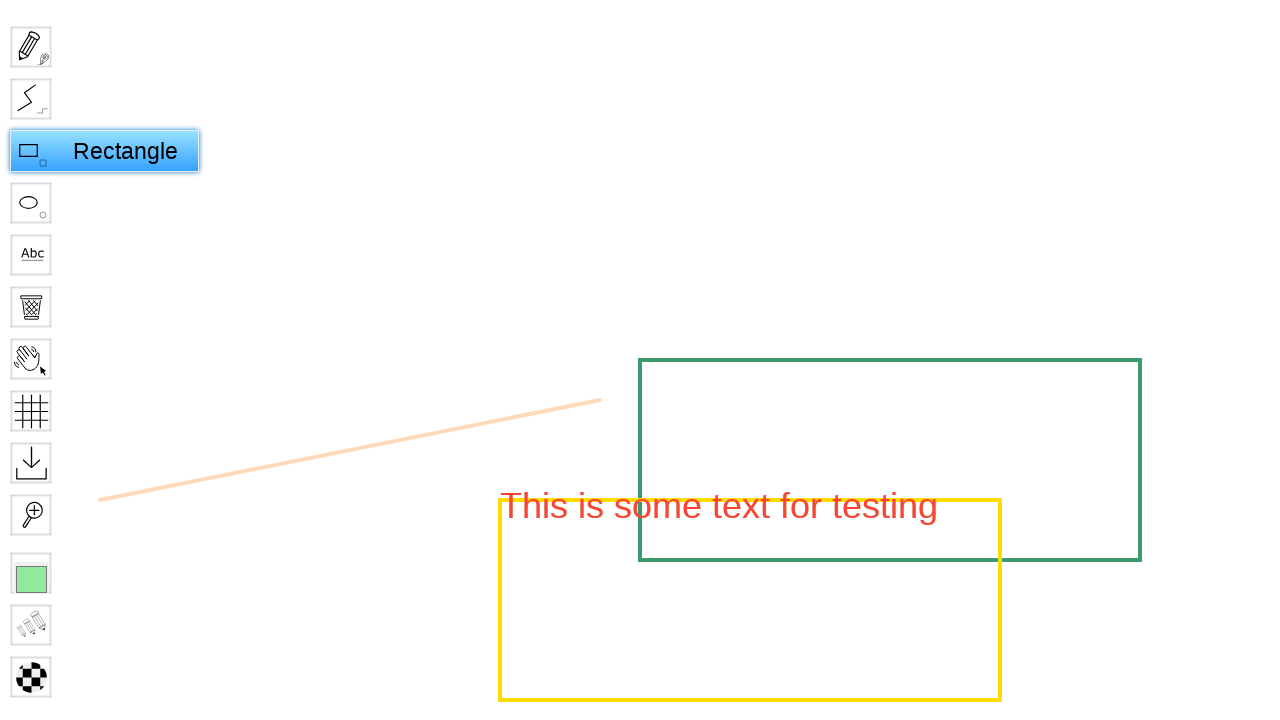

Moved mouse to starting position on canvas at (200, 200)
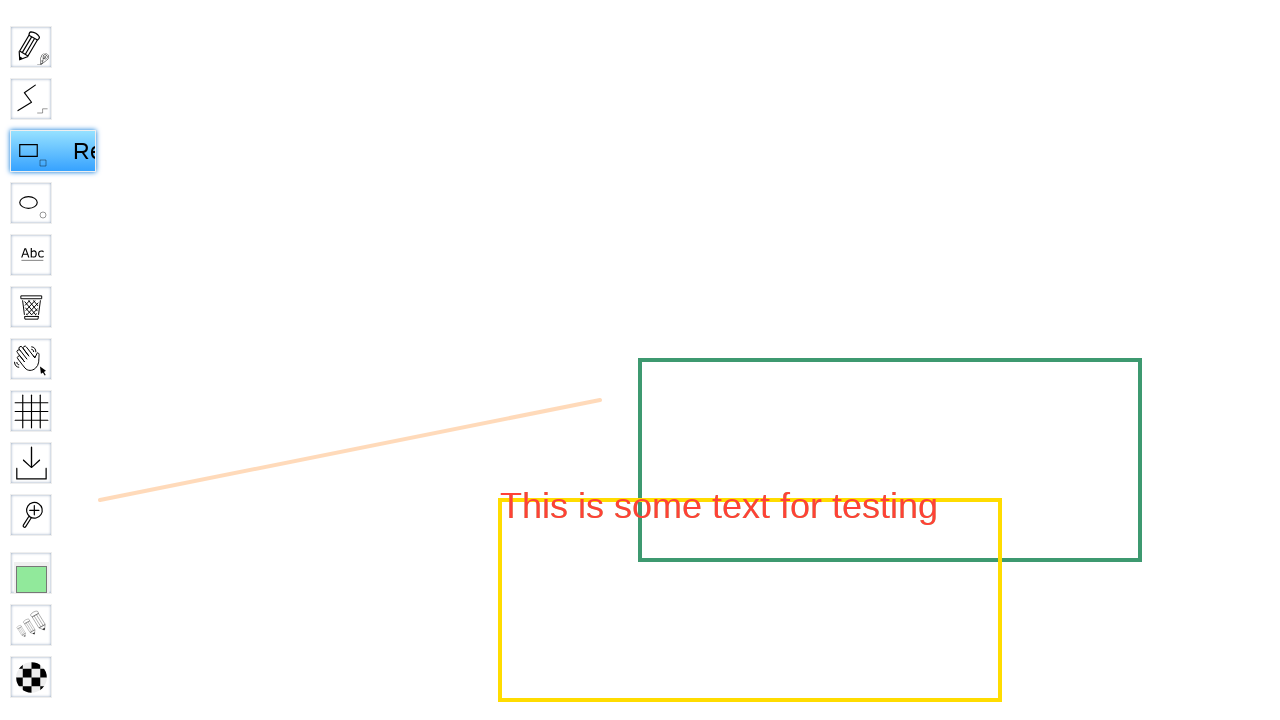

Pressed mouse button down to start drawing at (200, 200)
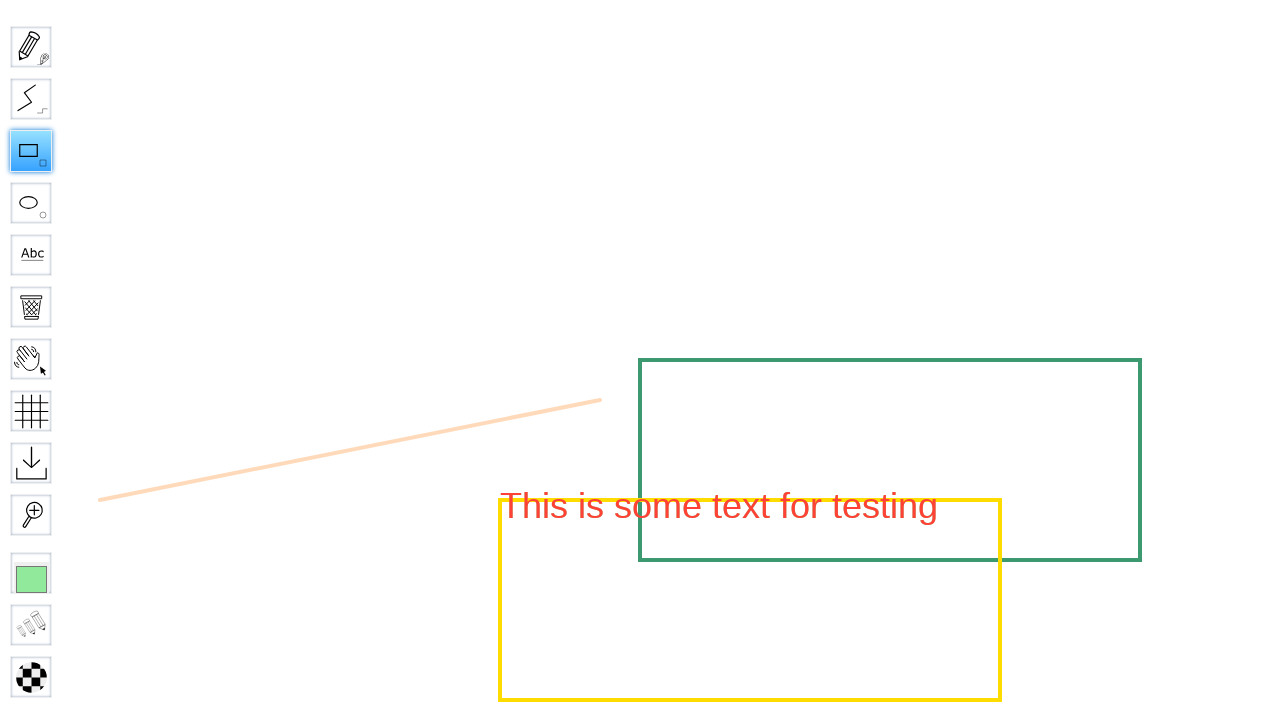

Dragged mouse horizontally to draw rectangle width at (700, 200)
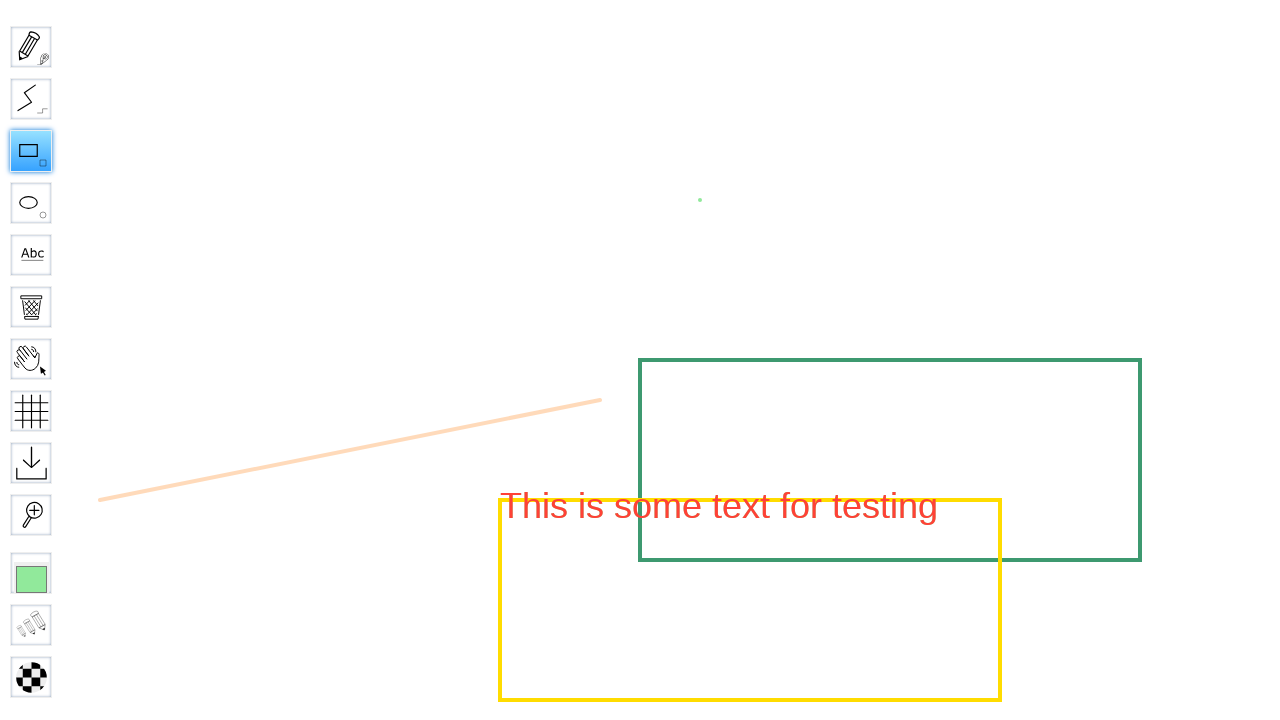

Waited during horizontal drag
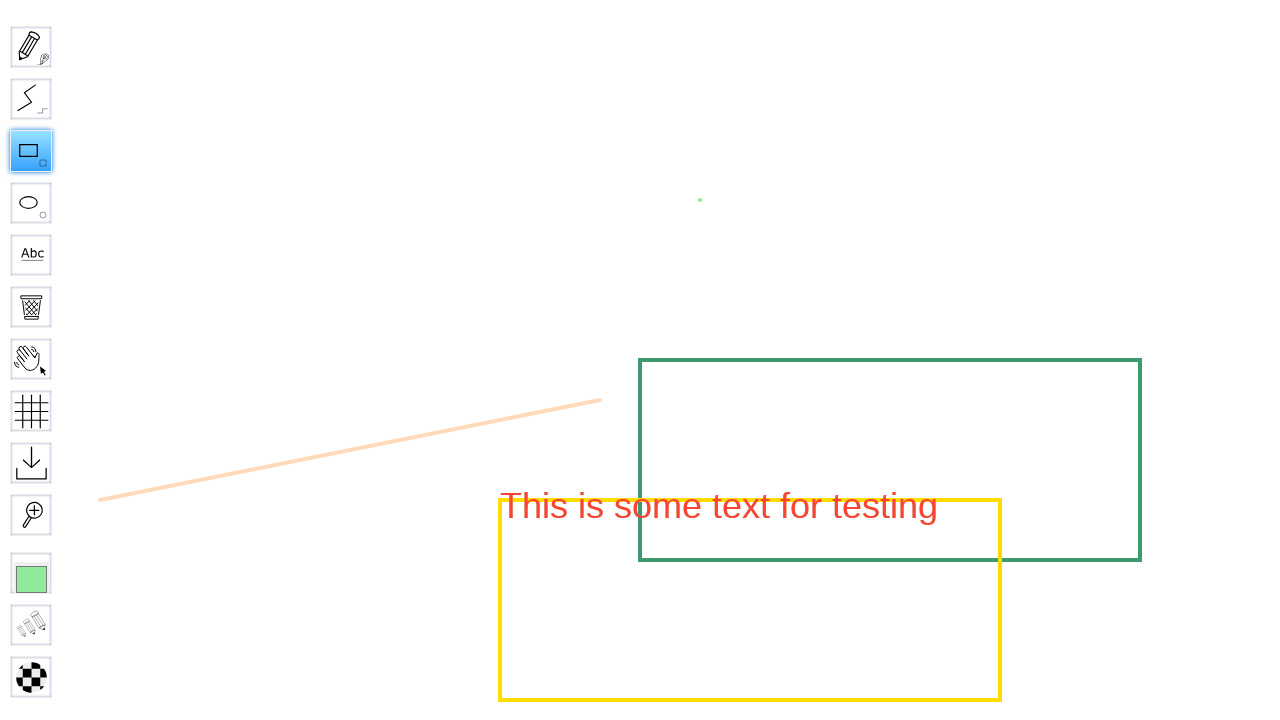

Dragged mouse vertically to complete rectangle at (700, 400)
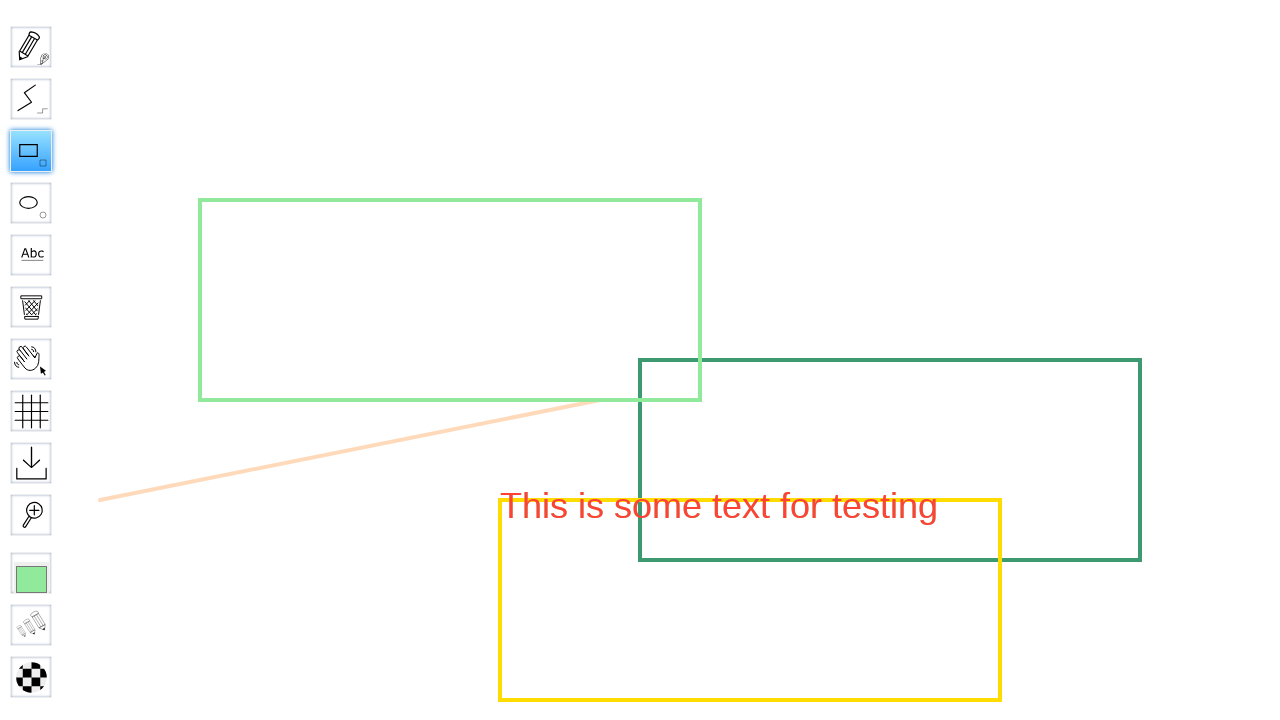

Waited during vertical drag
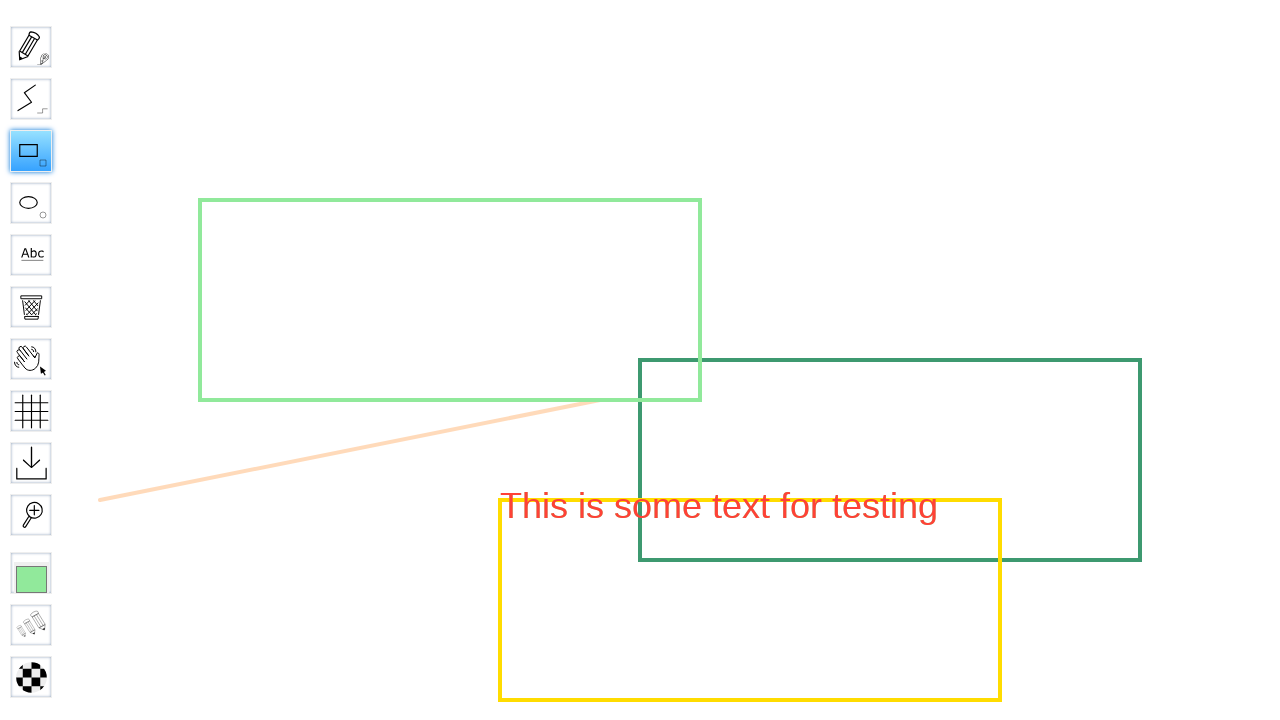

Released mouse button to finish drawing rectangle at (700, 400)
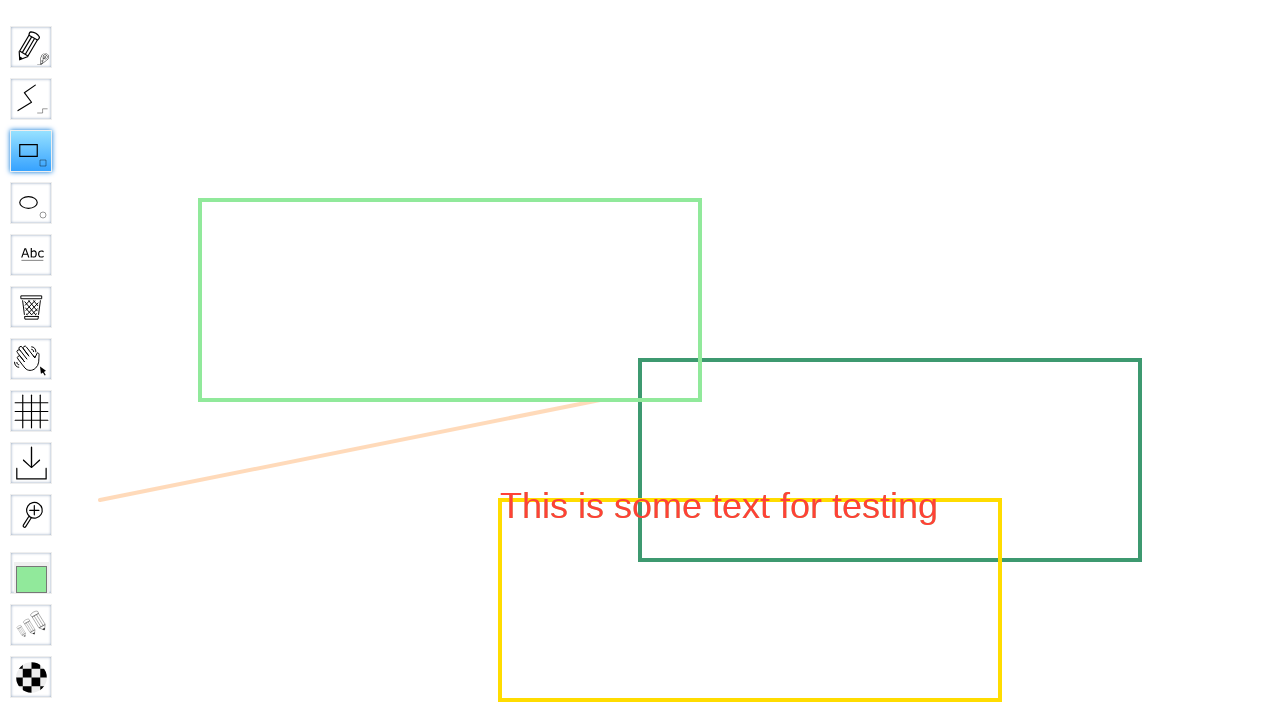

Waited for drawing to complete
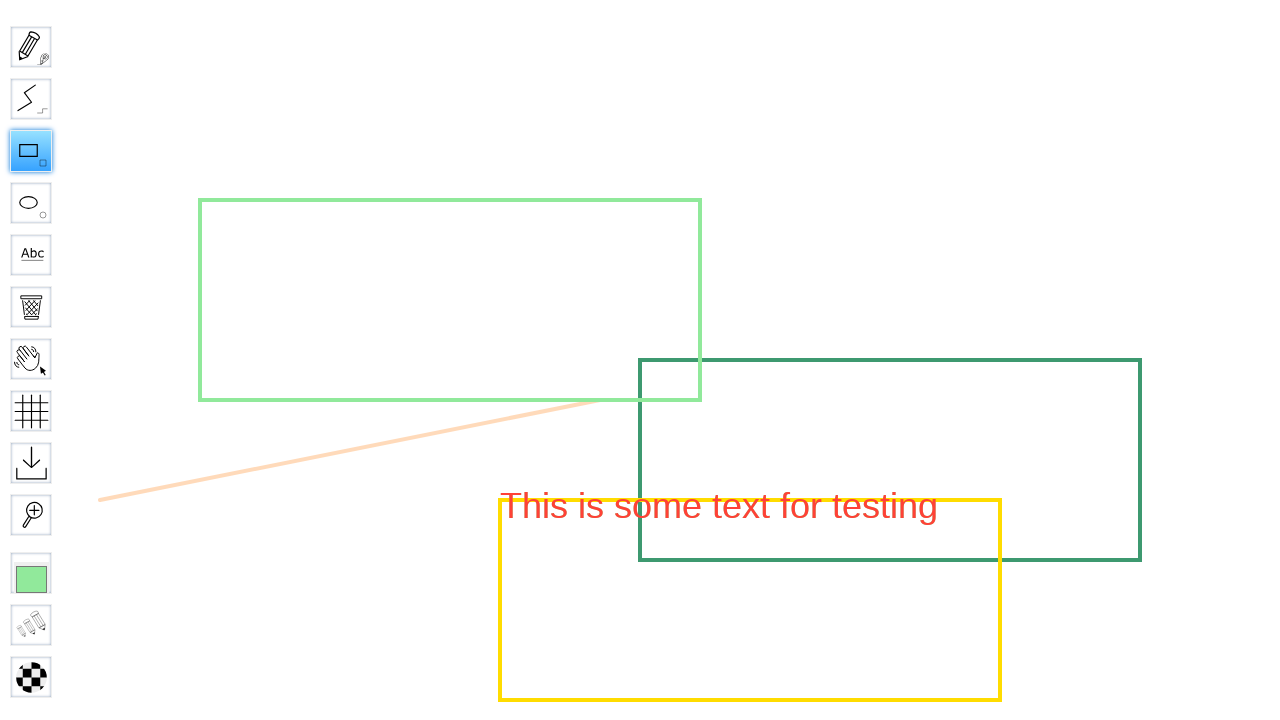

Selected zoom tool at (31, 515) on #toolID-Zoom
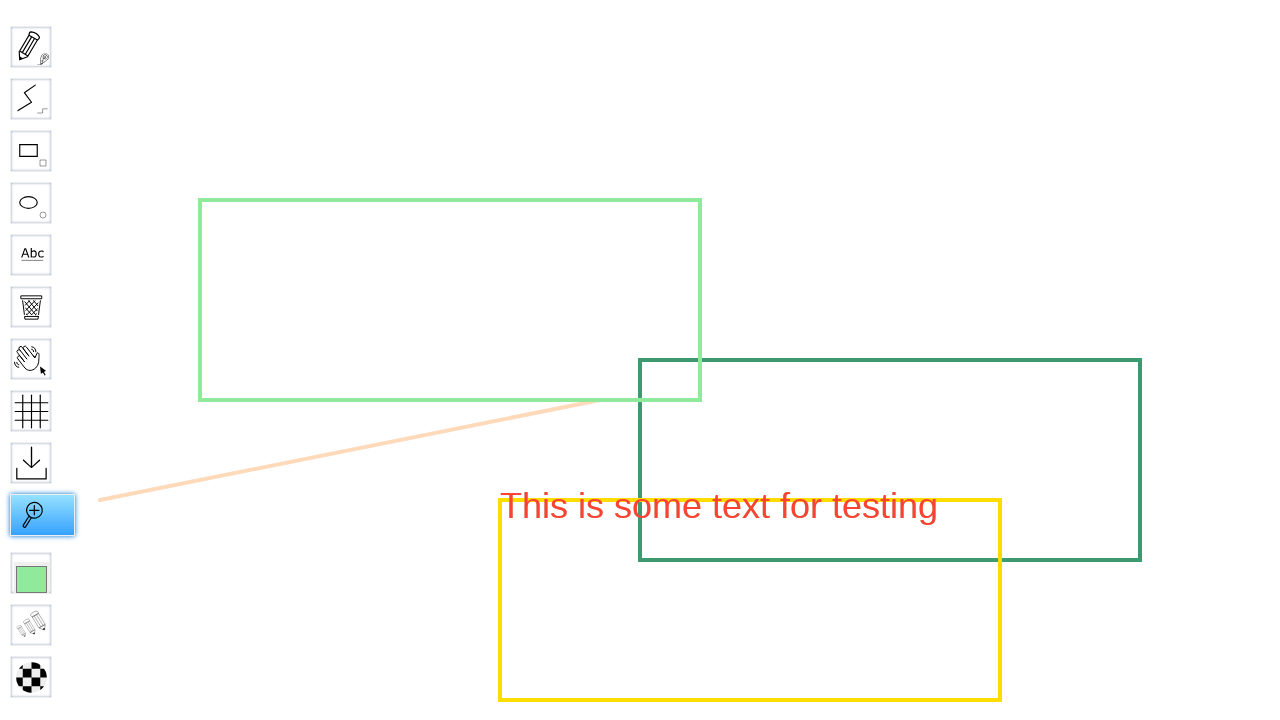

Clicked on canvas to zoom in at (640, 360) on #canvas
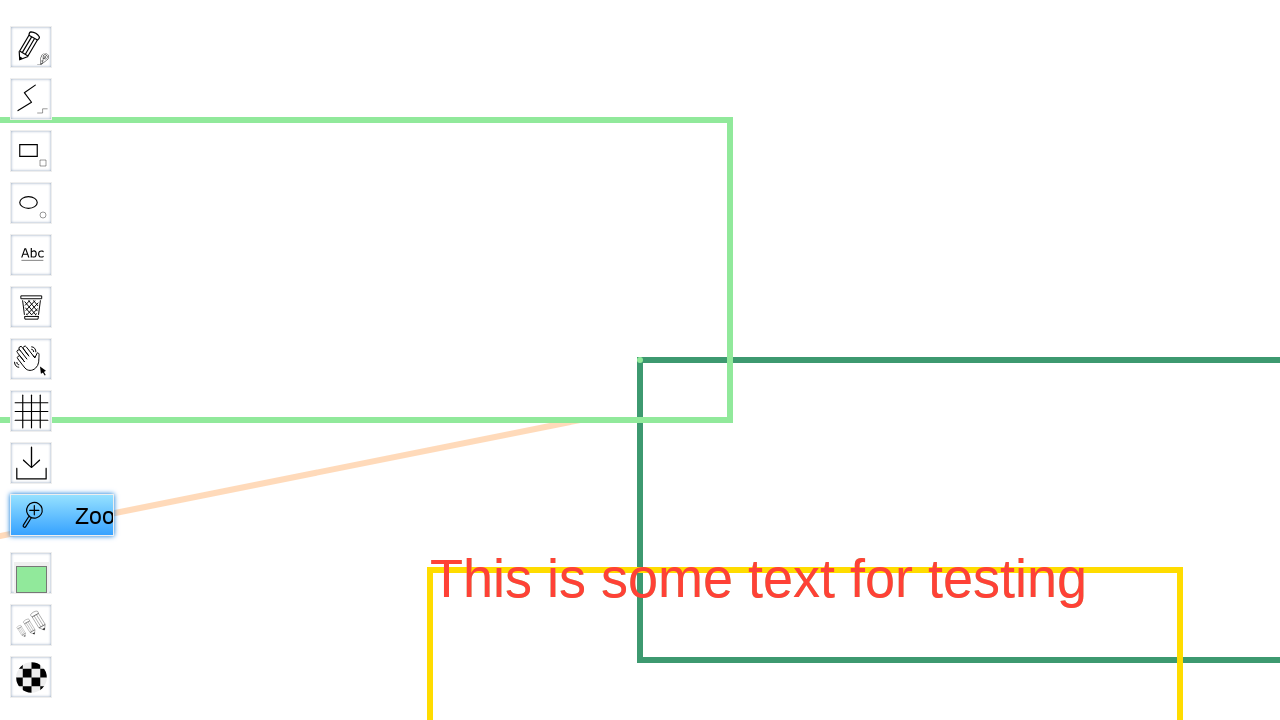

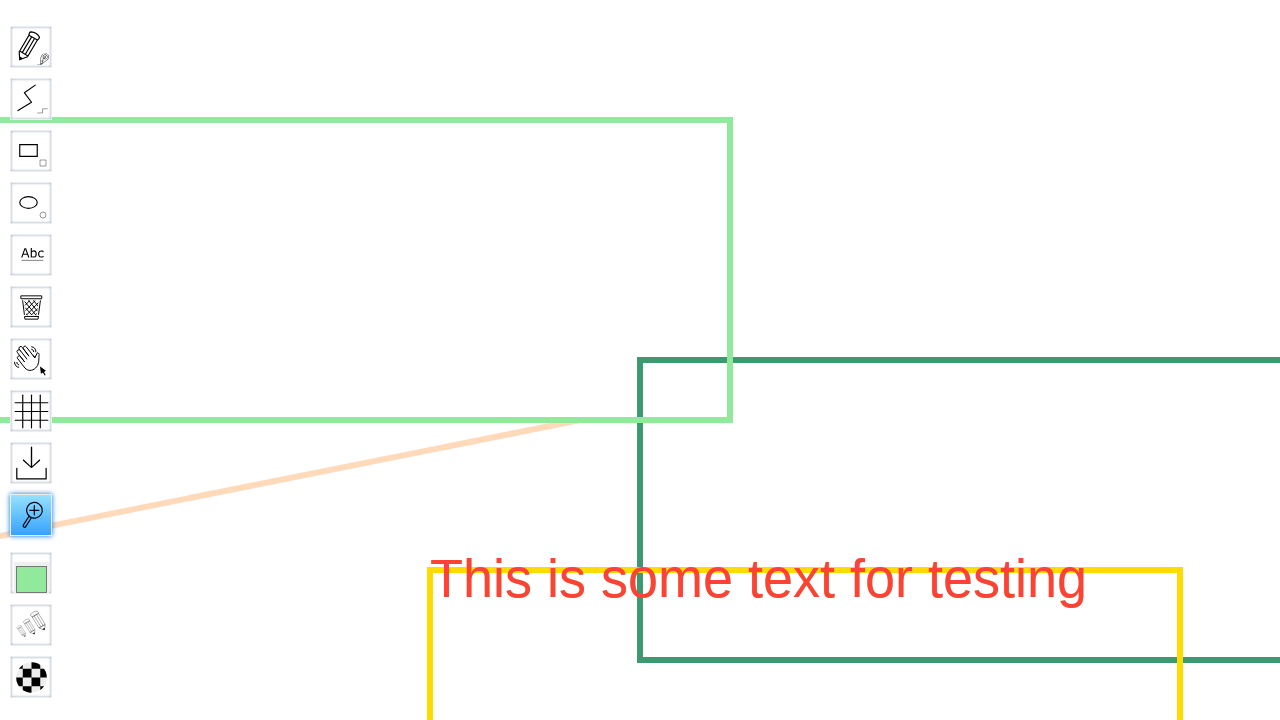